Tests an e-commerce flow by searching for products, adding items containing "Brocolli" to cart, and proceeding to place order

Starting URL: https://rahulshettyacademy.com/seleniumPractise/#/

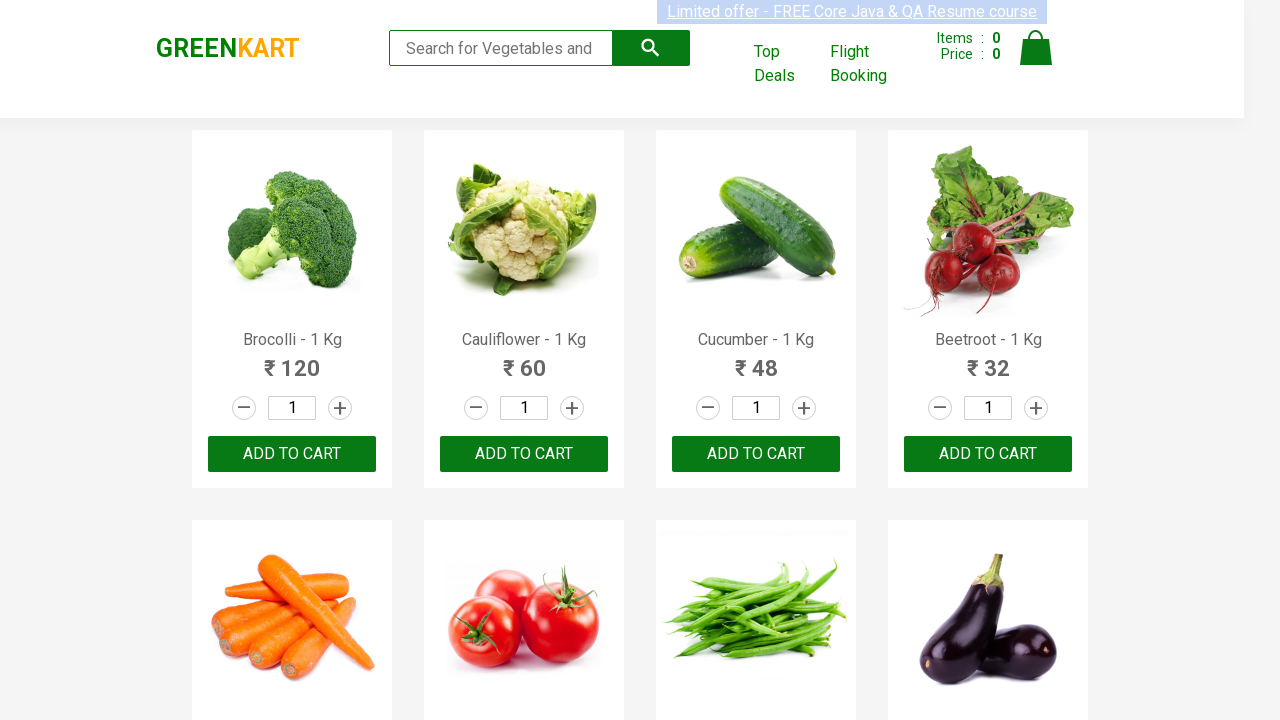

Filled search field with 'co' on .search-keyword
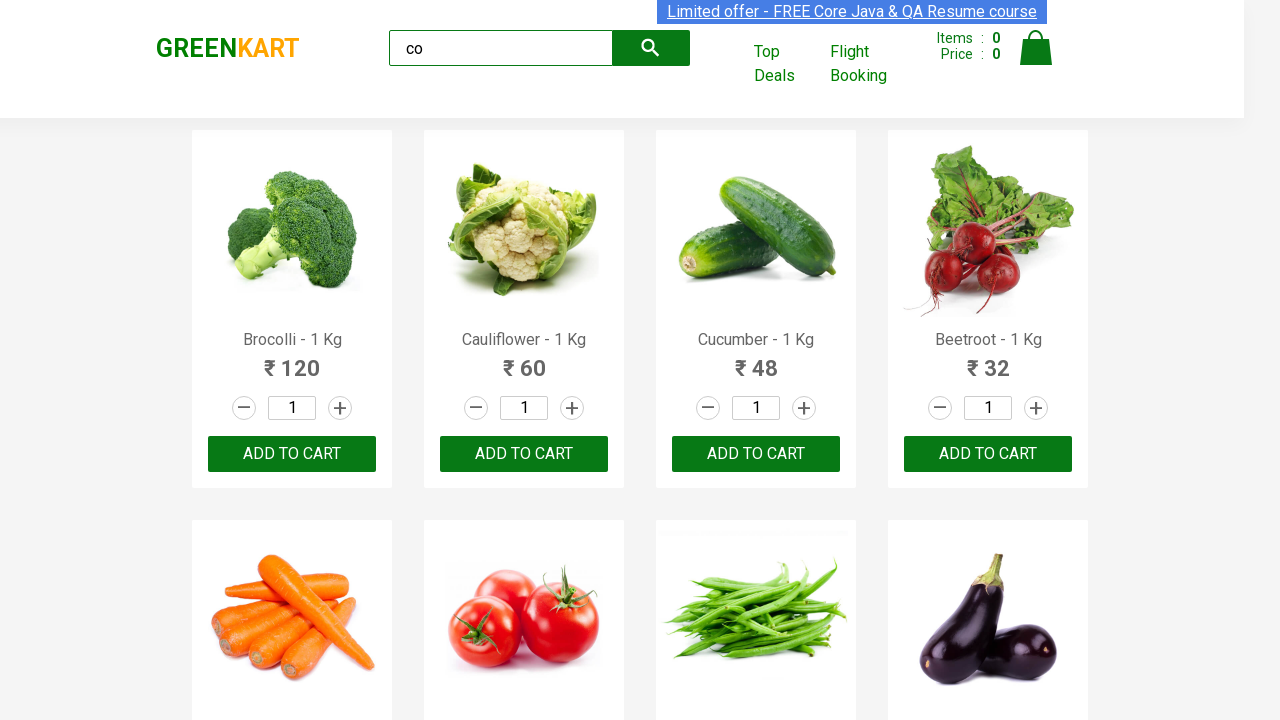

Waited for products to load after search
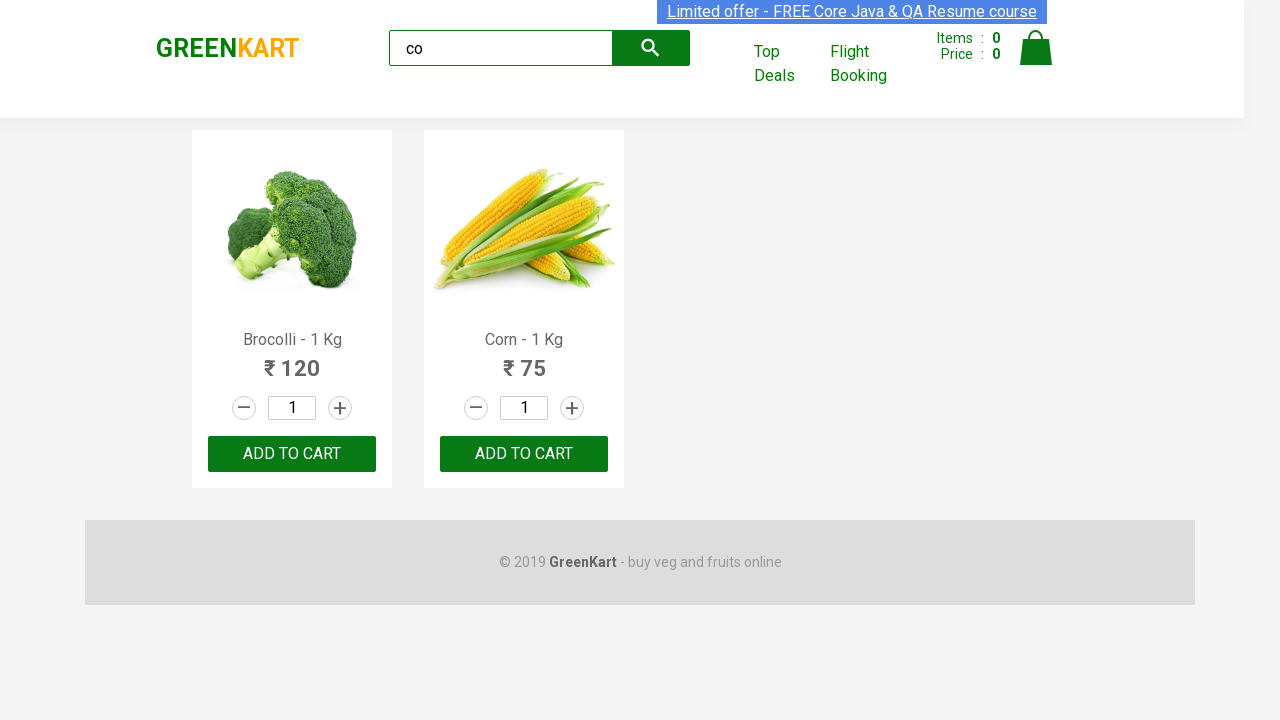

Located all product elements
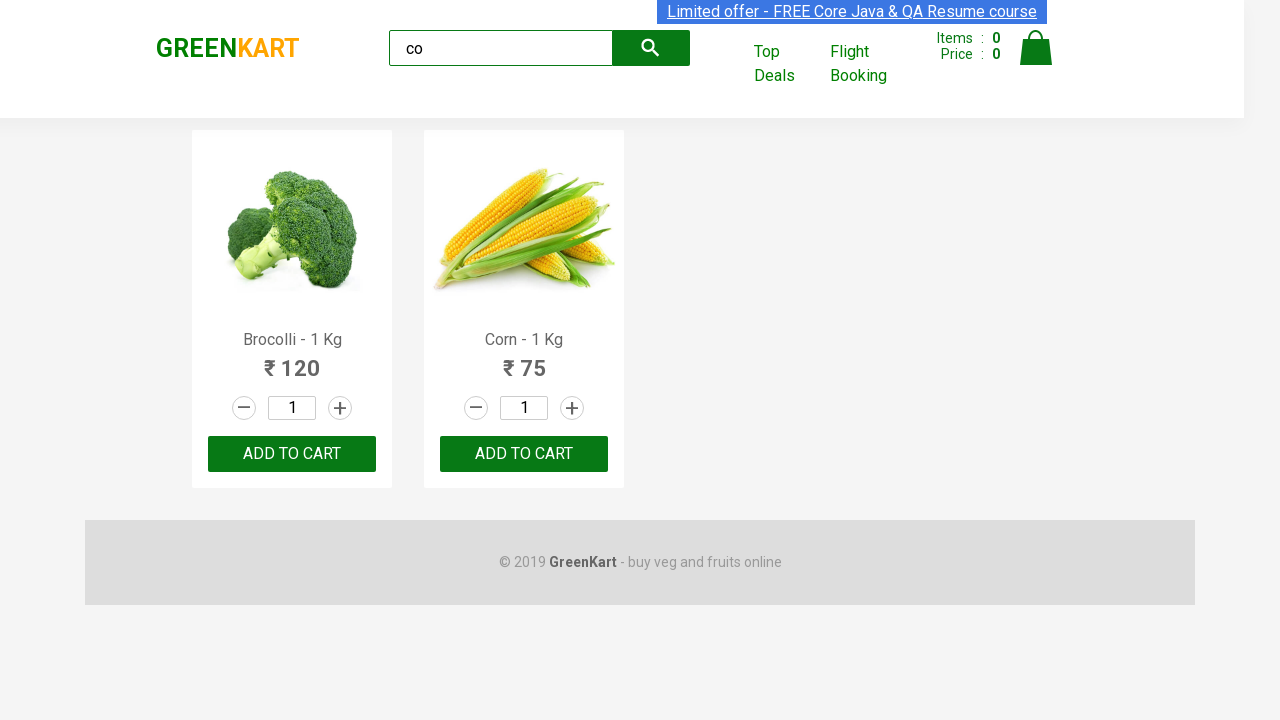

Retrieved product name: Brocolli - 1 Kg
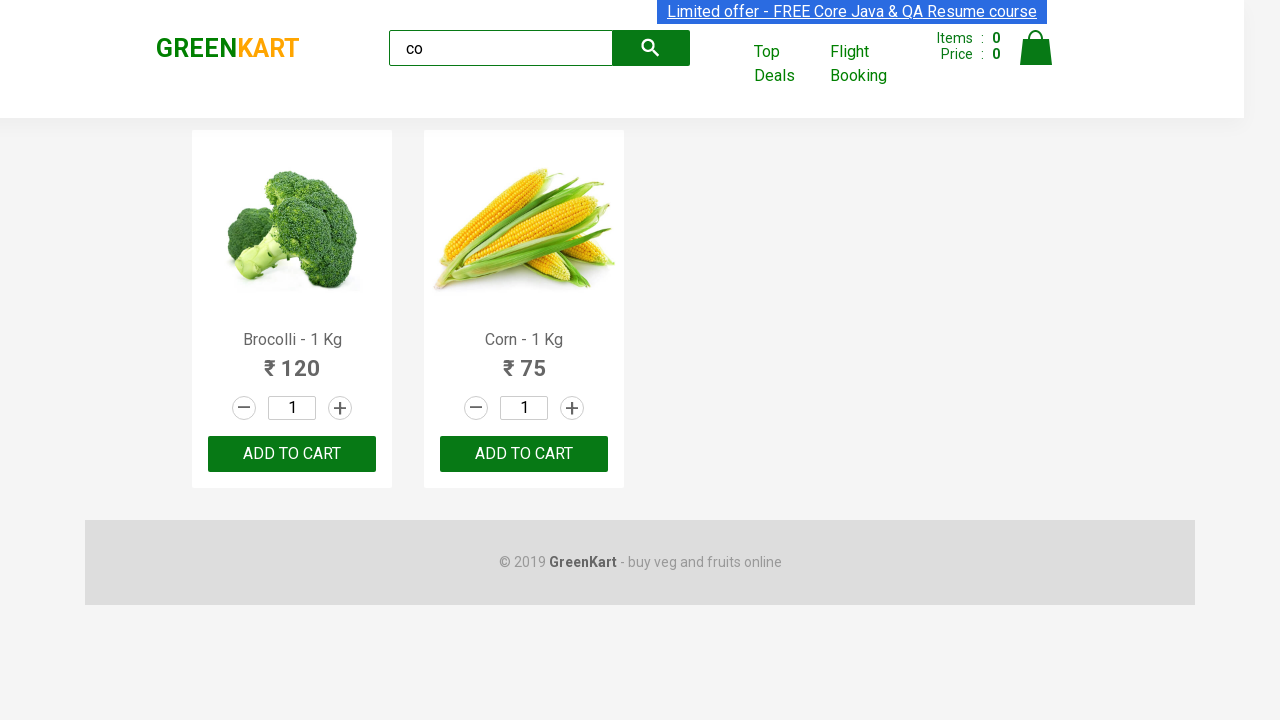

Added 'Brocolli - 1 Kg' to cart at (292, 454) on .products .product >> nth=0 >> button
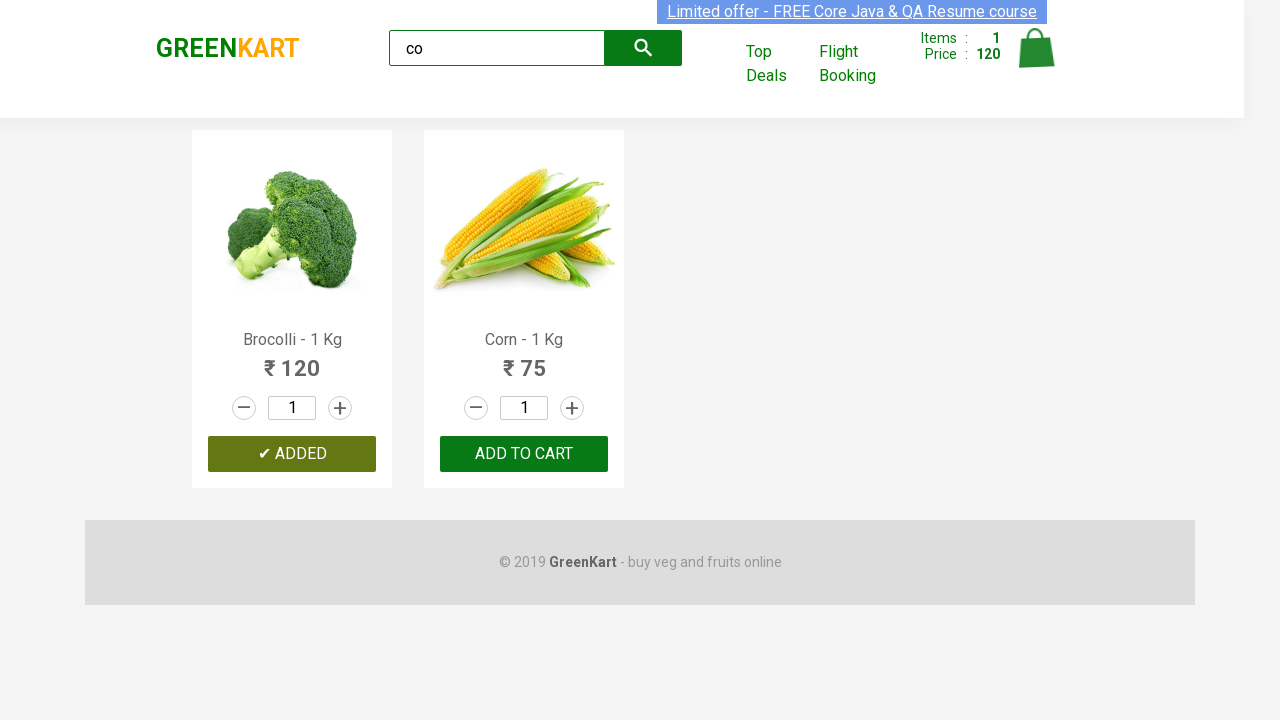

Retrieved product name: Corn - 1 Kg
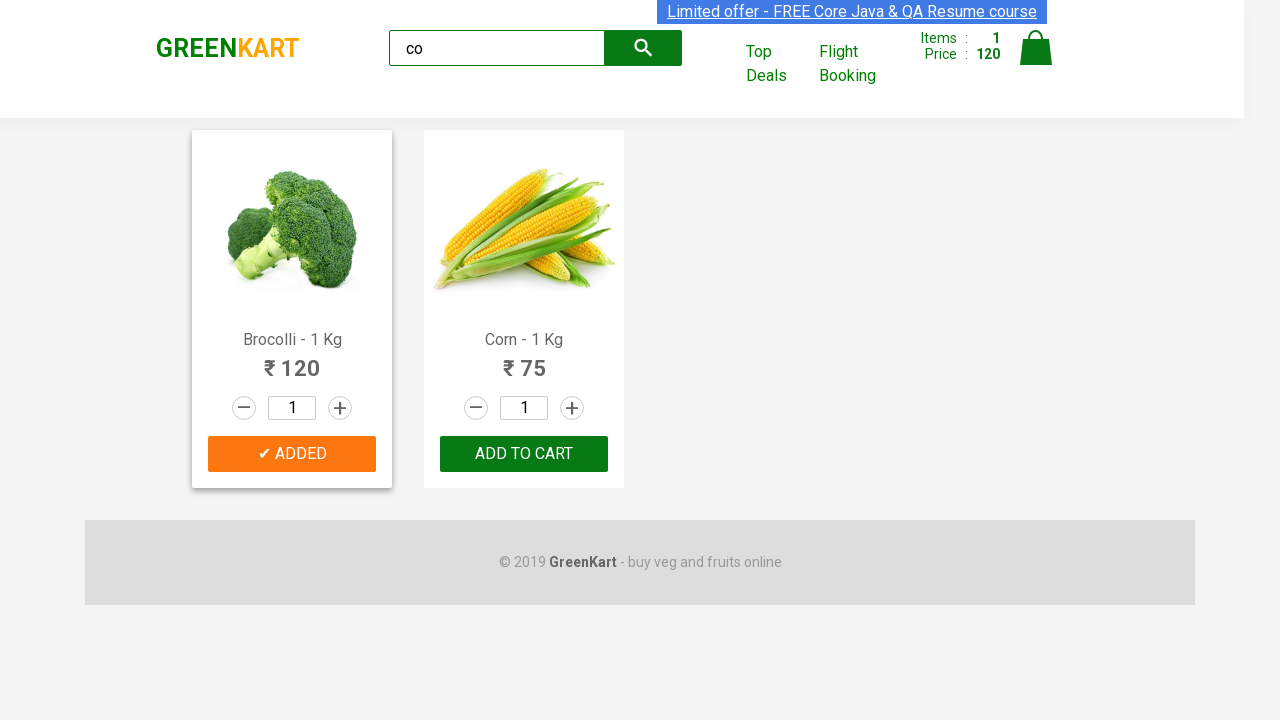

Clicked on cart icon at (1036, 48) on .cart-icon > img
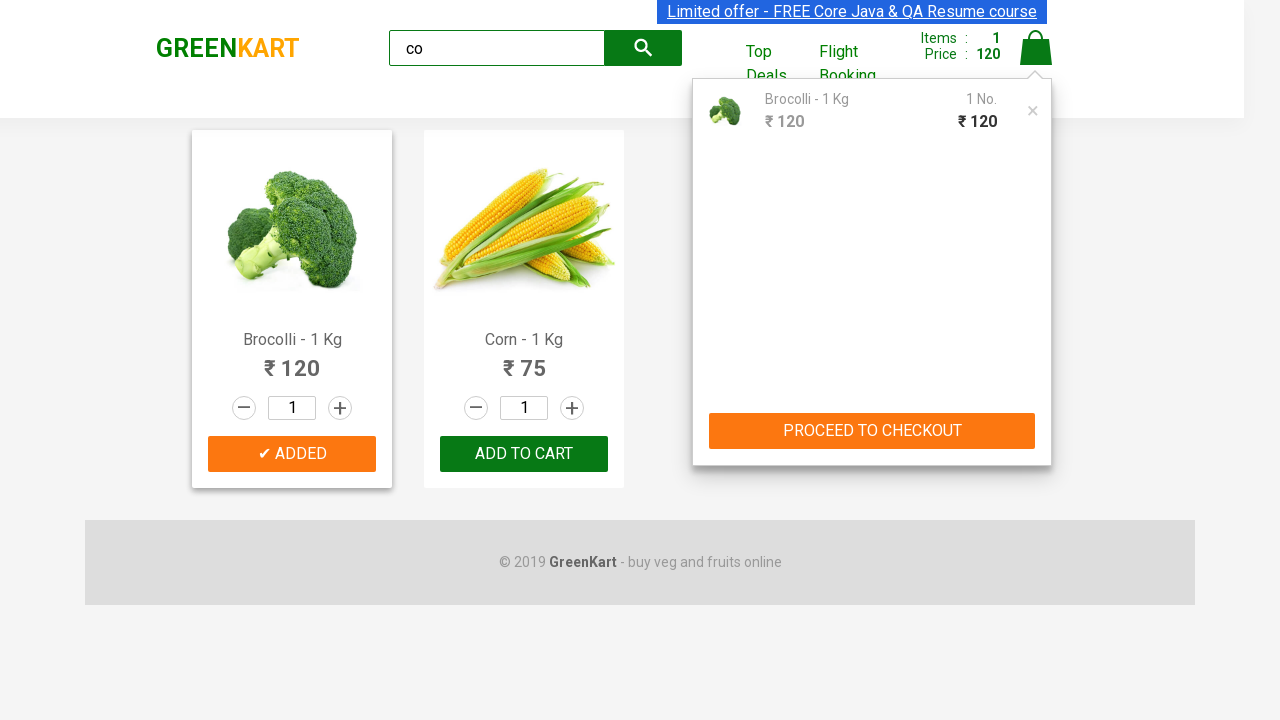

Clicked proceed to checkout button at (872, 431) on .cart-preview > .action-block > button
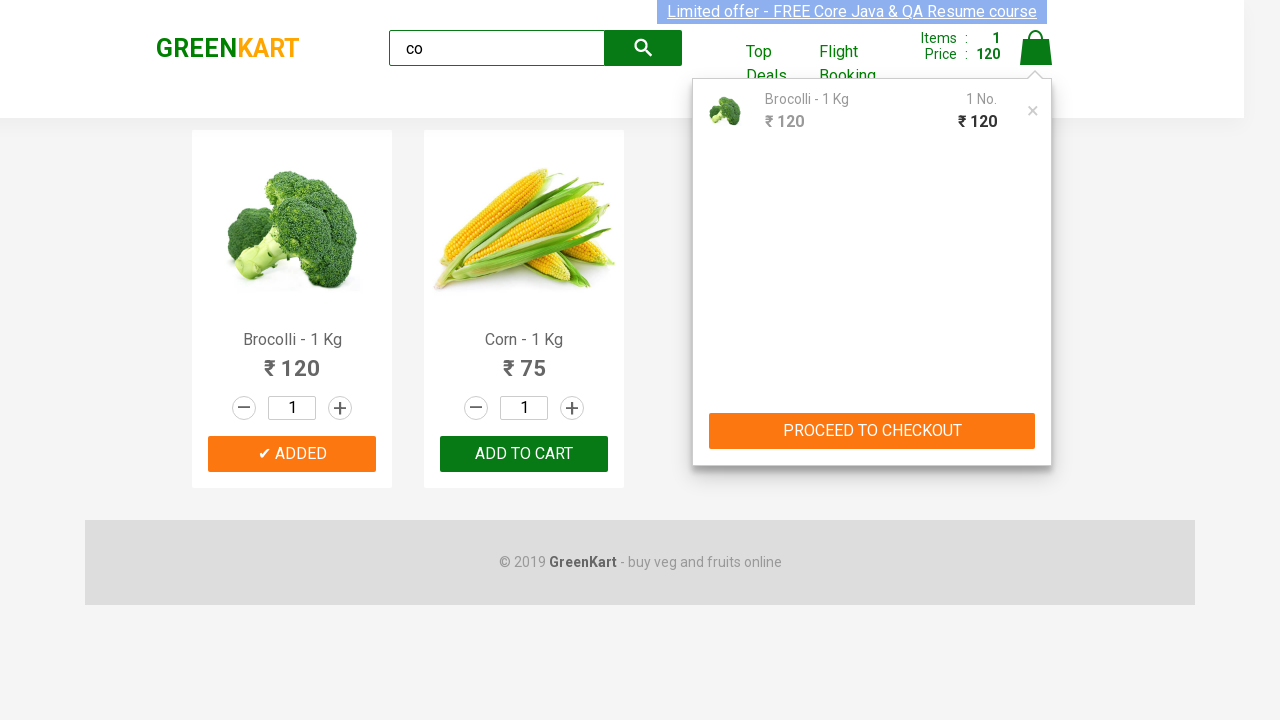

Clicked Place Order button at (1036, 420) on button:has-text("Place Order")
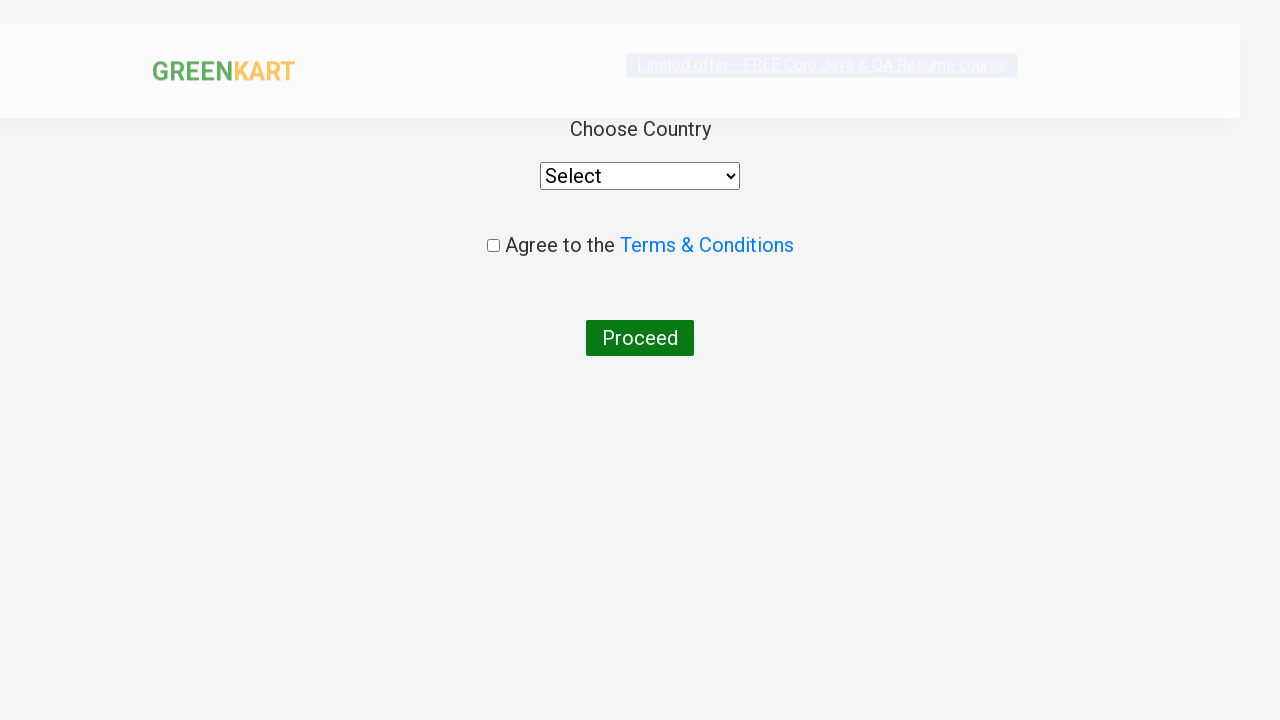

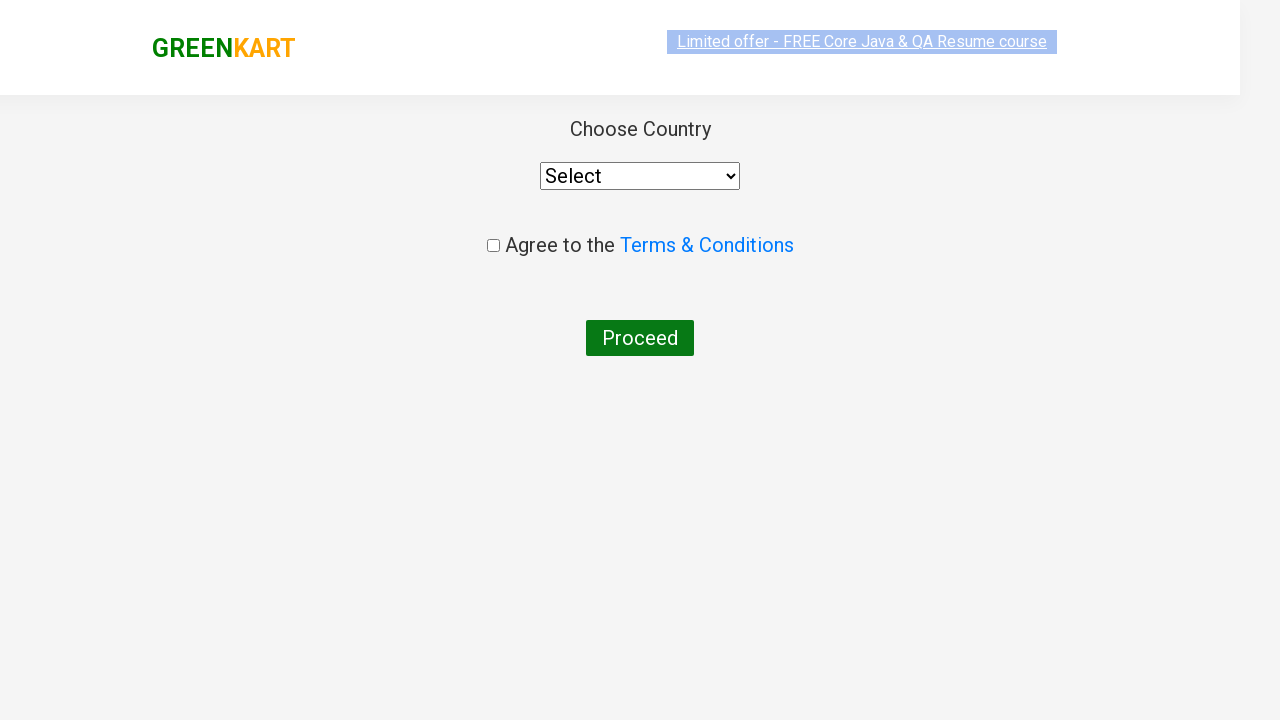